Tests dynamic loading functionality by clicking a start button, waiting for the loading indicator to appear and disappear, then verifying that the dynamically loaded text "Hello World!" is displayed.

Starting URL: https://the-internet.herokuapp.com/dynamic_loading/2

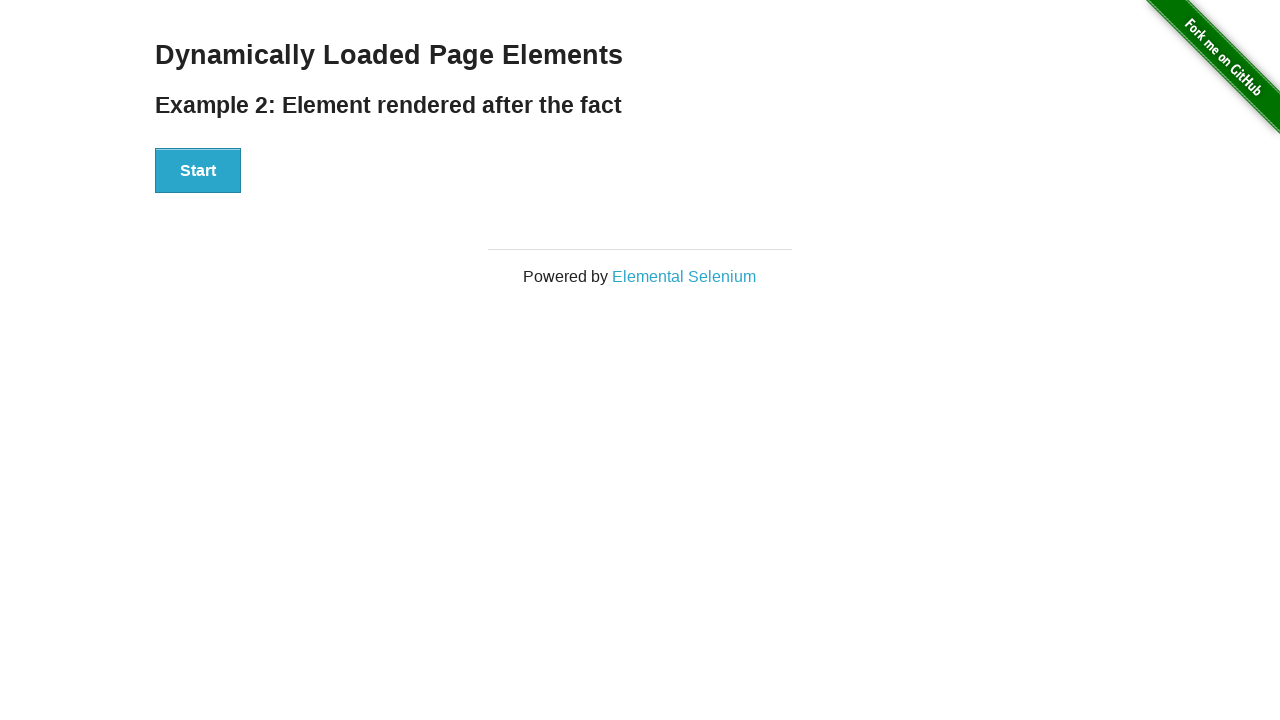

Clicked start button to trigger dynamic loading at (198, 171) on xpath=//div[@id='start']/button
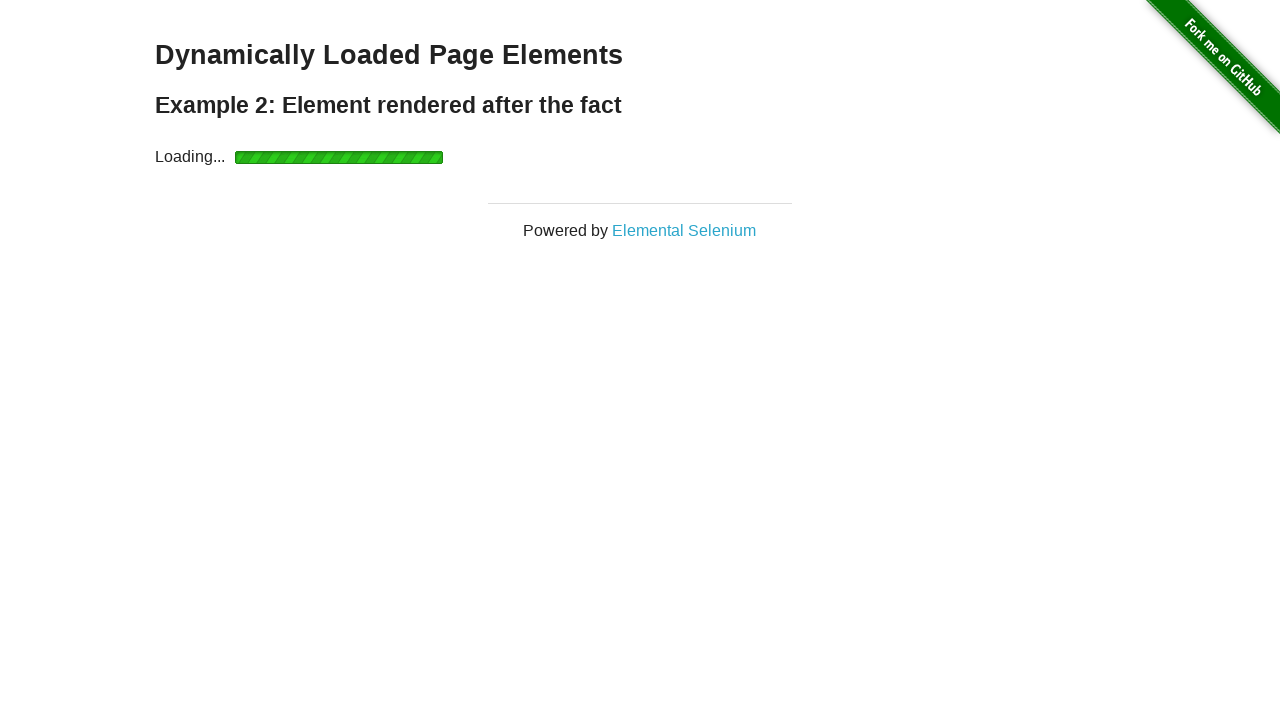

Loading indicator appeared
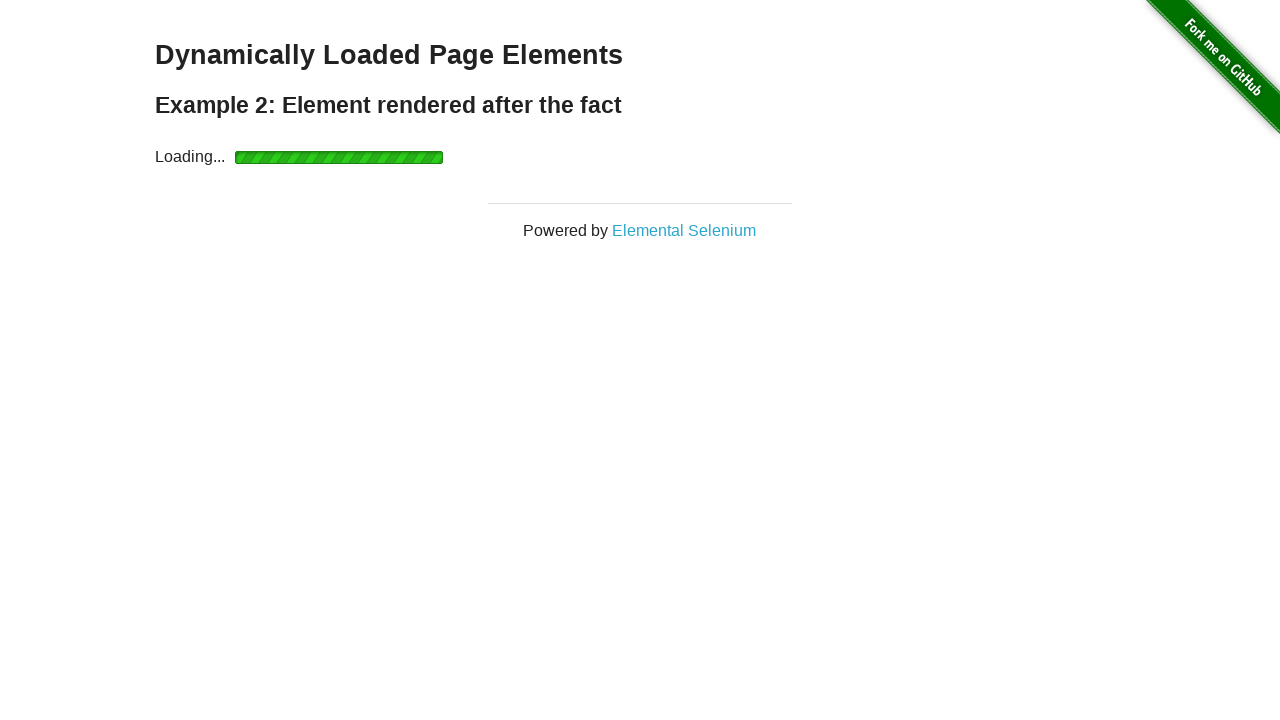

Loading indicator disappeared
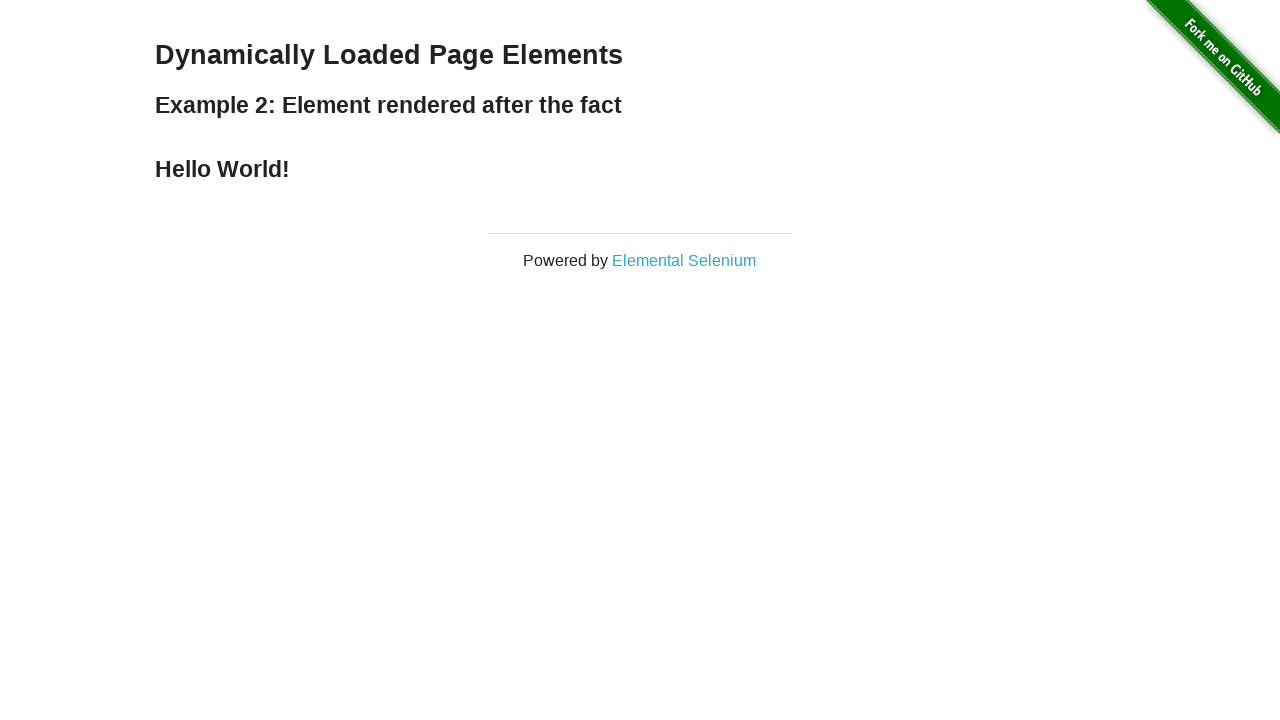

Dynamically loaded 'Hello World!' text is visible
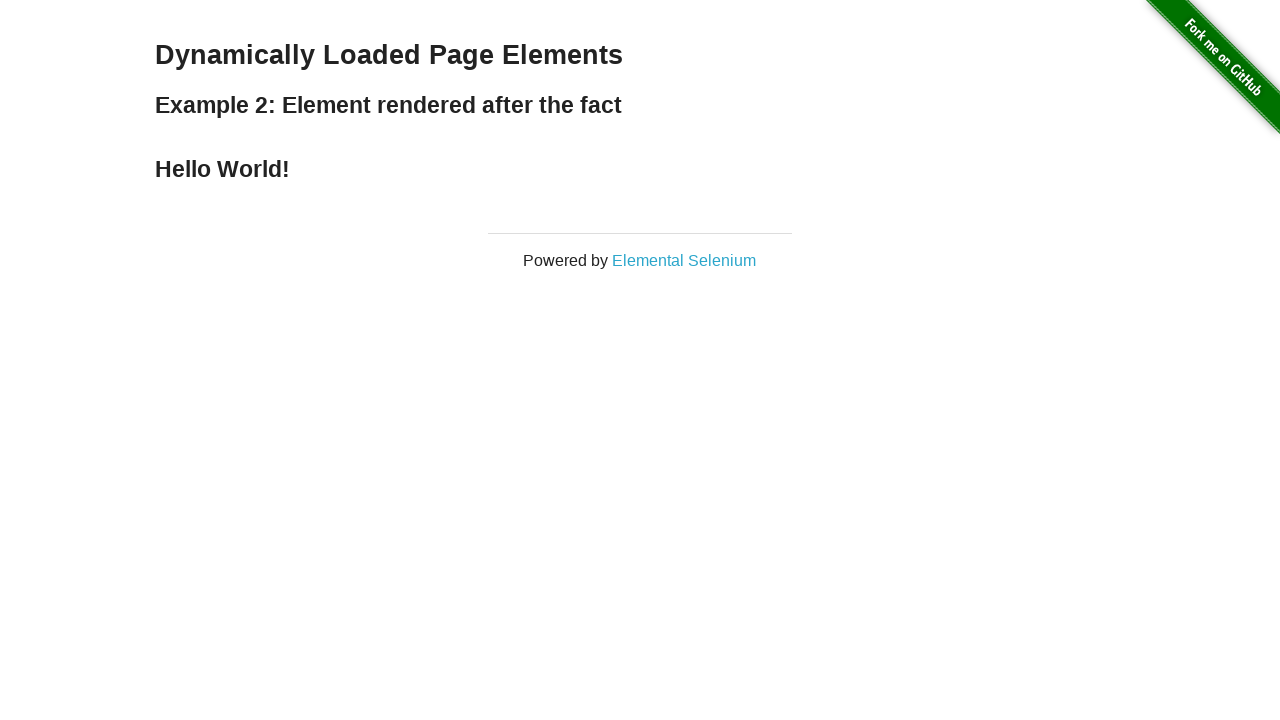

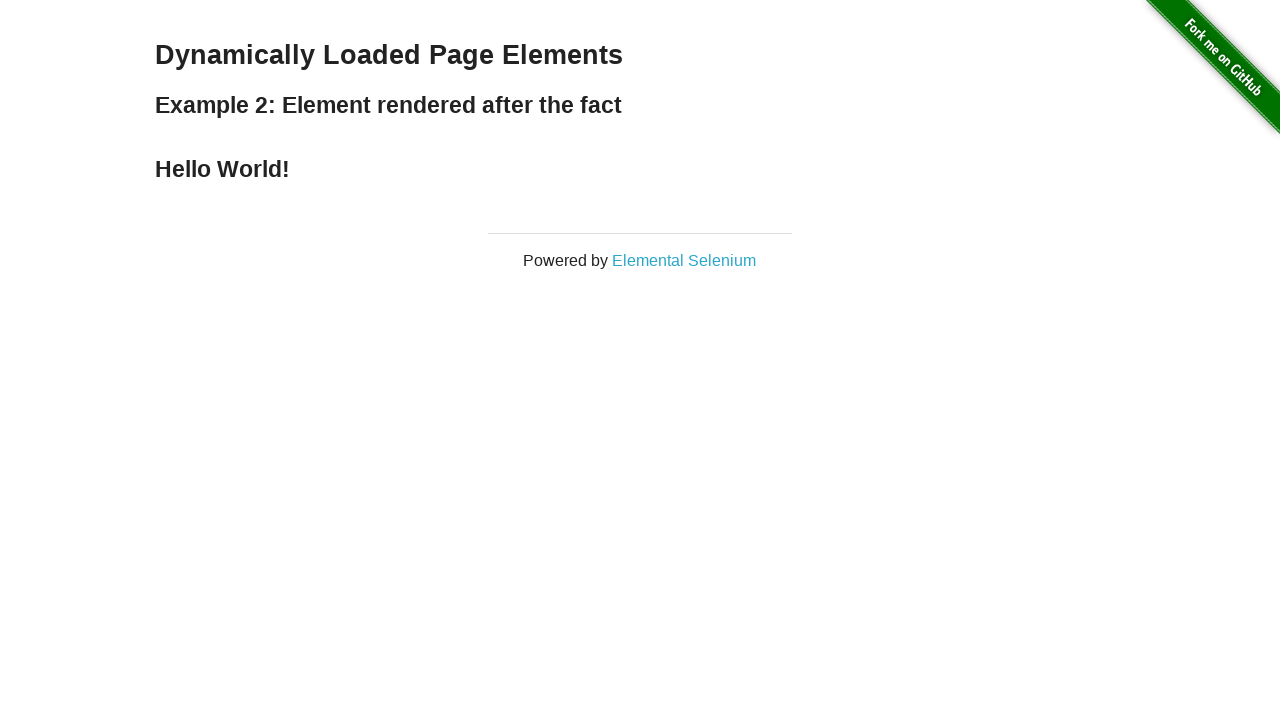